Navigates to Flipkart homepage and verifies the page loads successfully

Starting URL: https://www.flipkart.com/

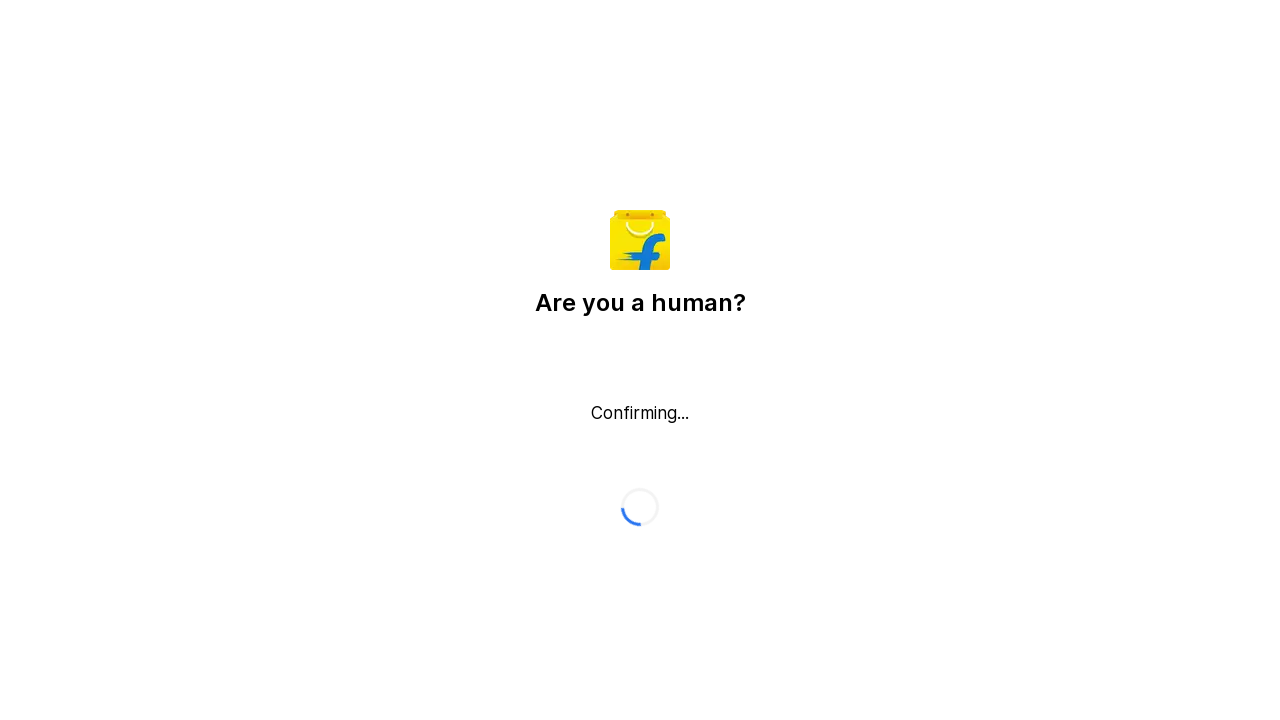

Navigated to Flipkart homepage
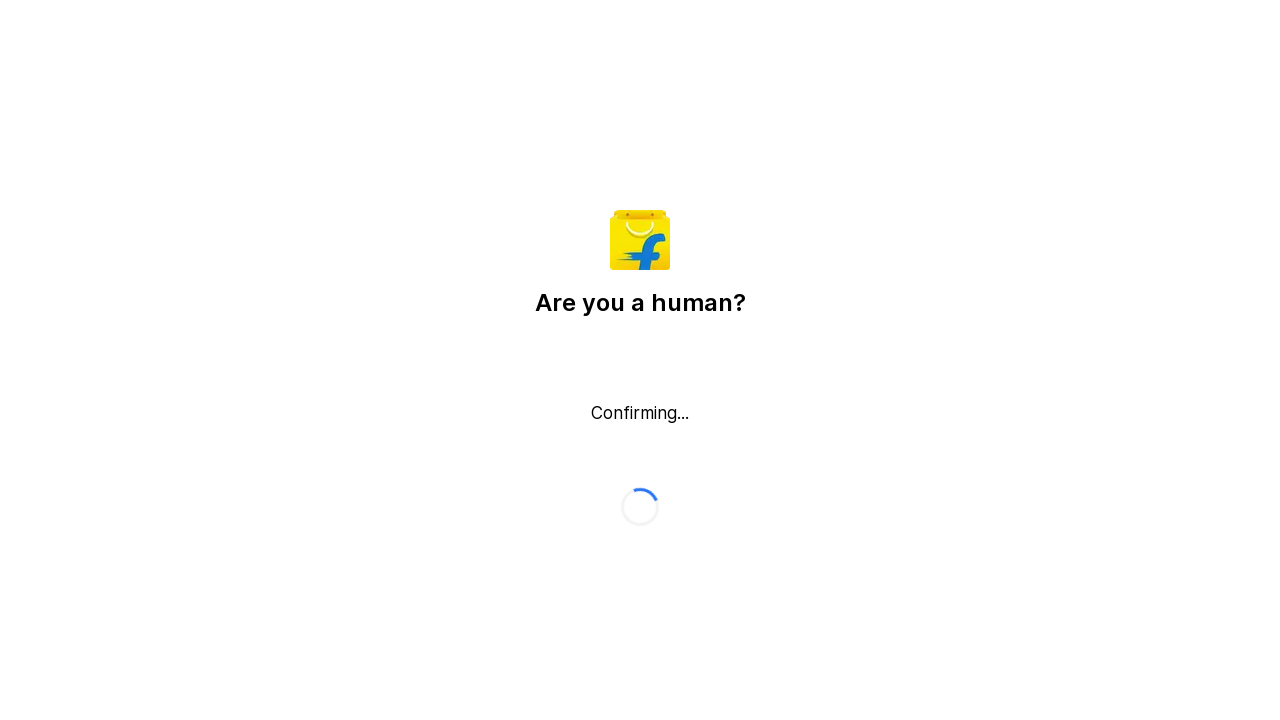

Flipkart homepage DOM content loaded
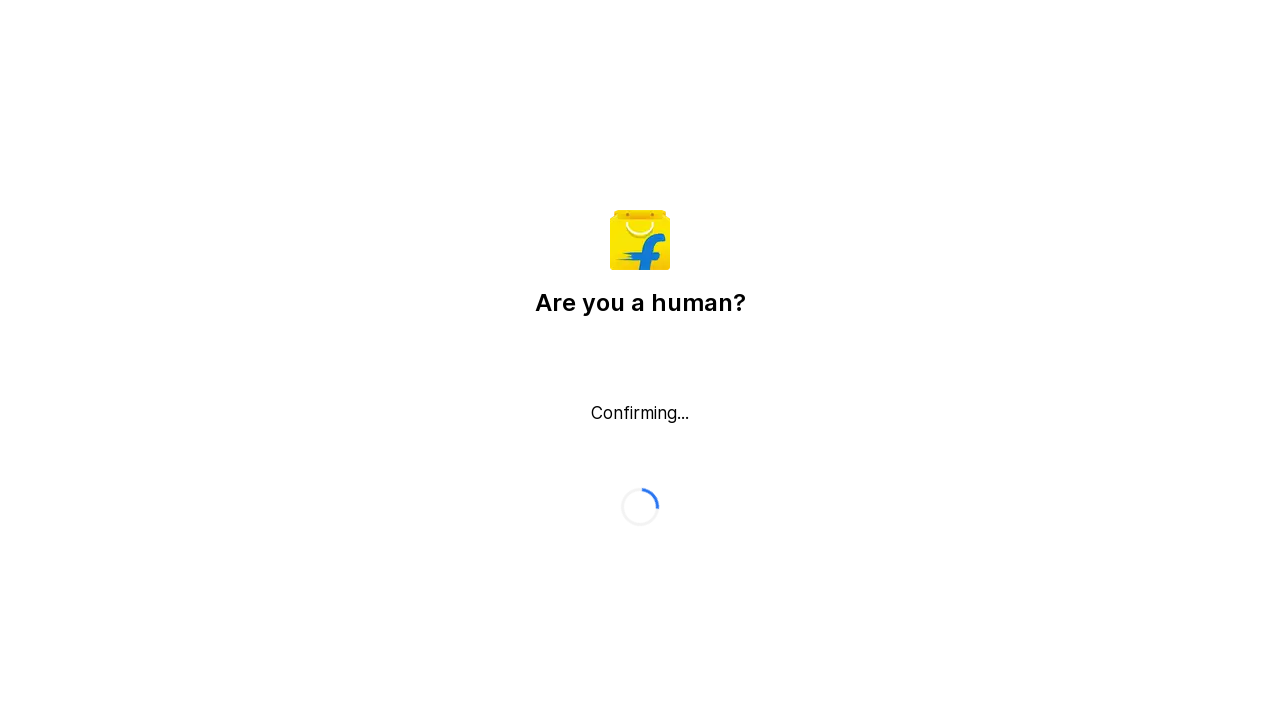

Verified page title exists - page loaded successfully
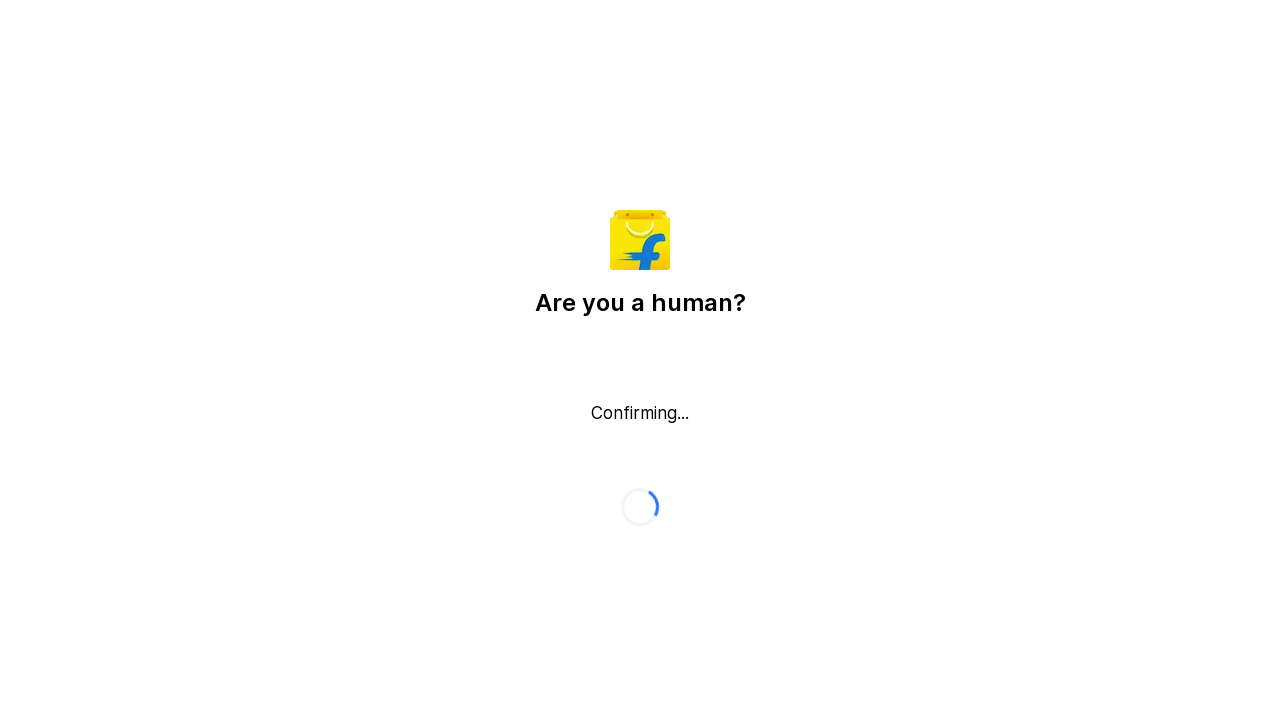

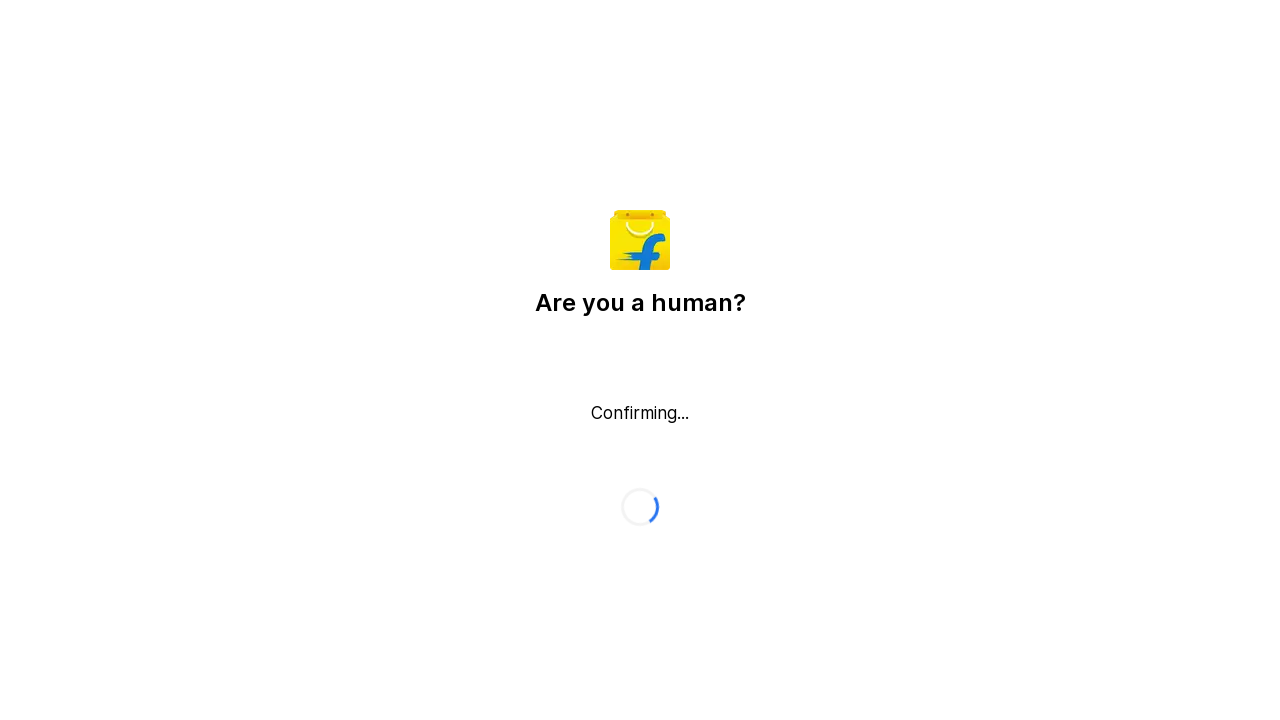